Tests a jQuery combo tree dropdown component by clicking to open the dropdown and selecting multiple values from the hierarchical list.

Starting URL: https://www.jqueryscript.net/demo/Drop-Down-Combo-Tree/

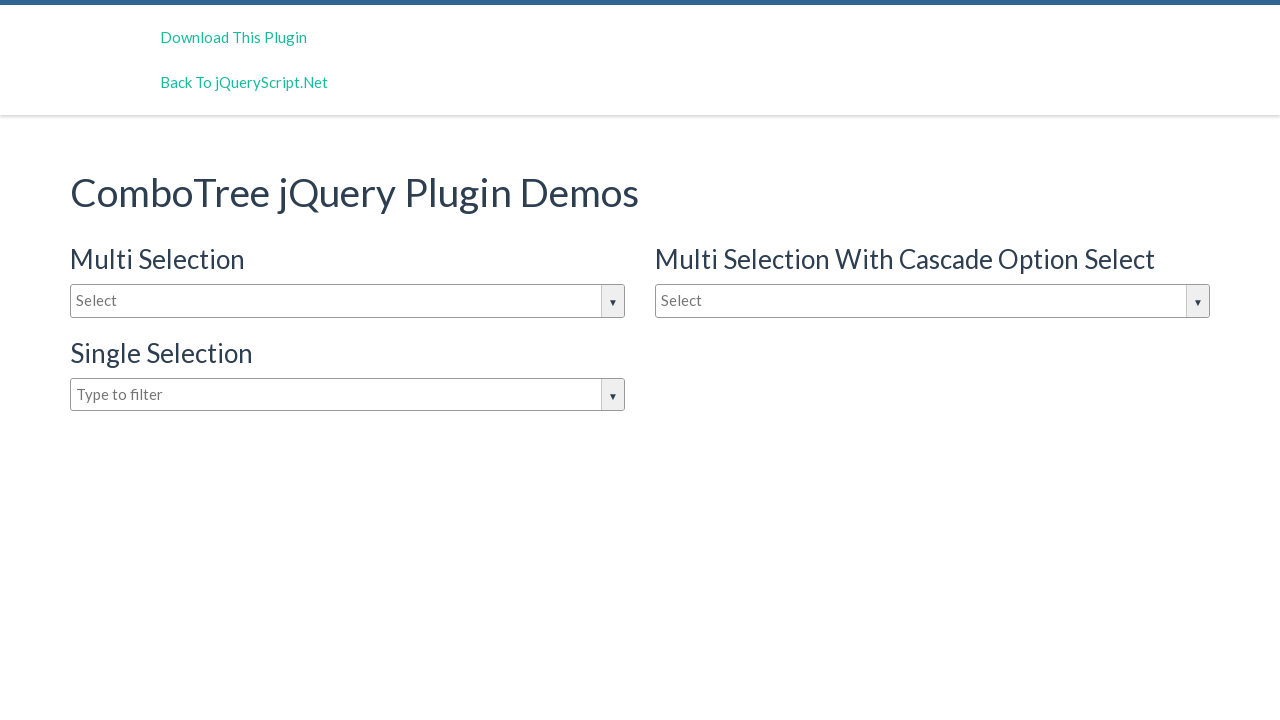

Waited for combo tree input box to load
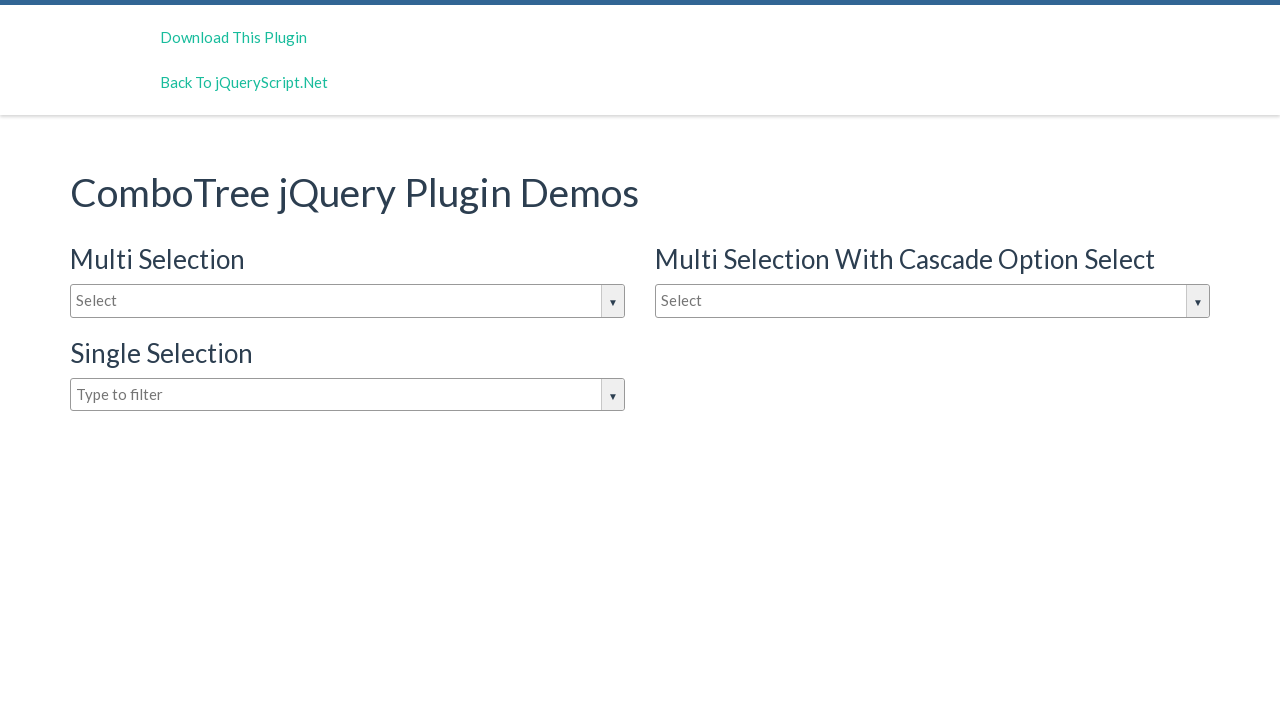

Clicked on combo tree input box to open dropdown at (348, 301) on #justAnInputBox
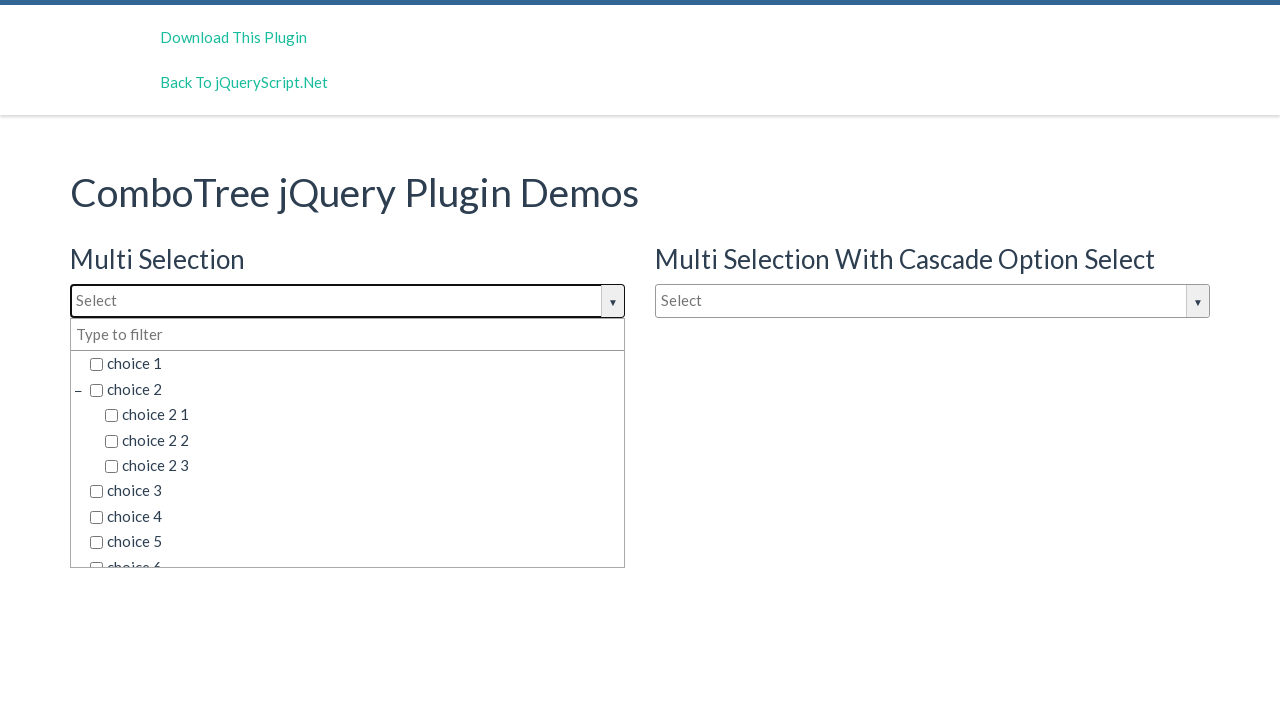

Dropdown options appeared
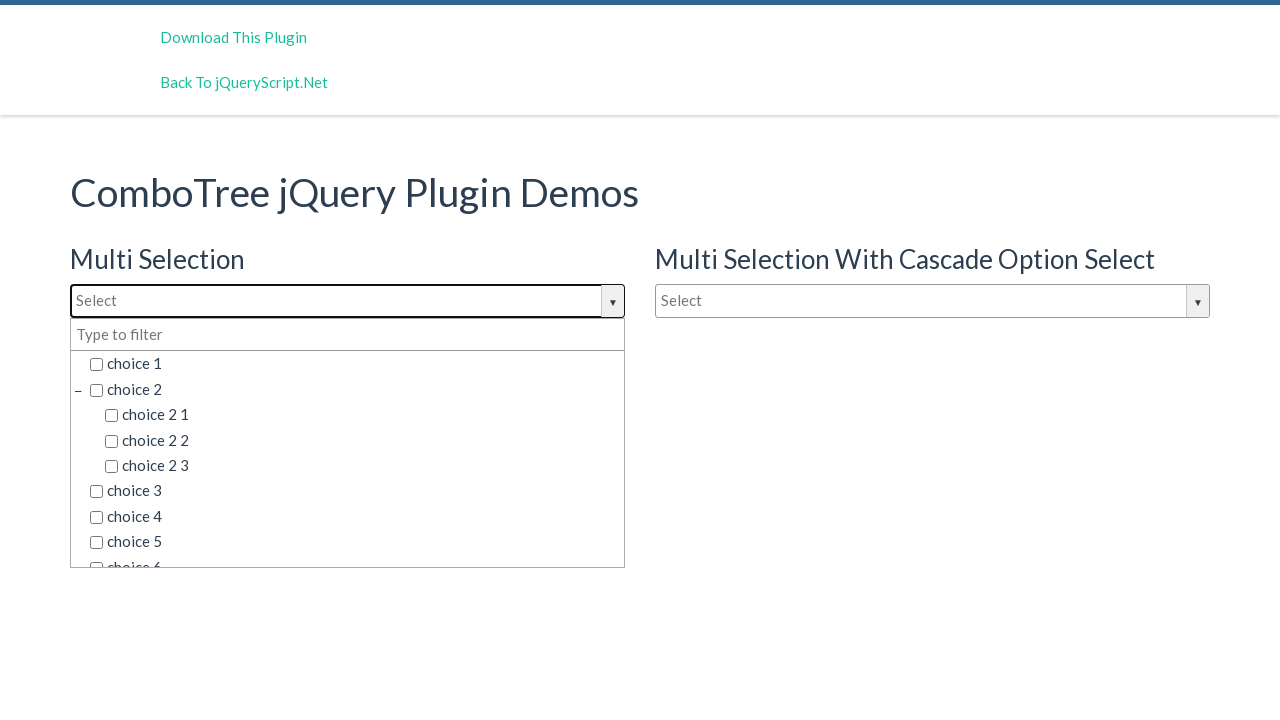

Selected 'choice 2 2' from dropdown at (362, 440) on span.comboTreeItemTitle:has-text('choice 2 2')
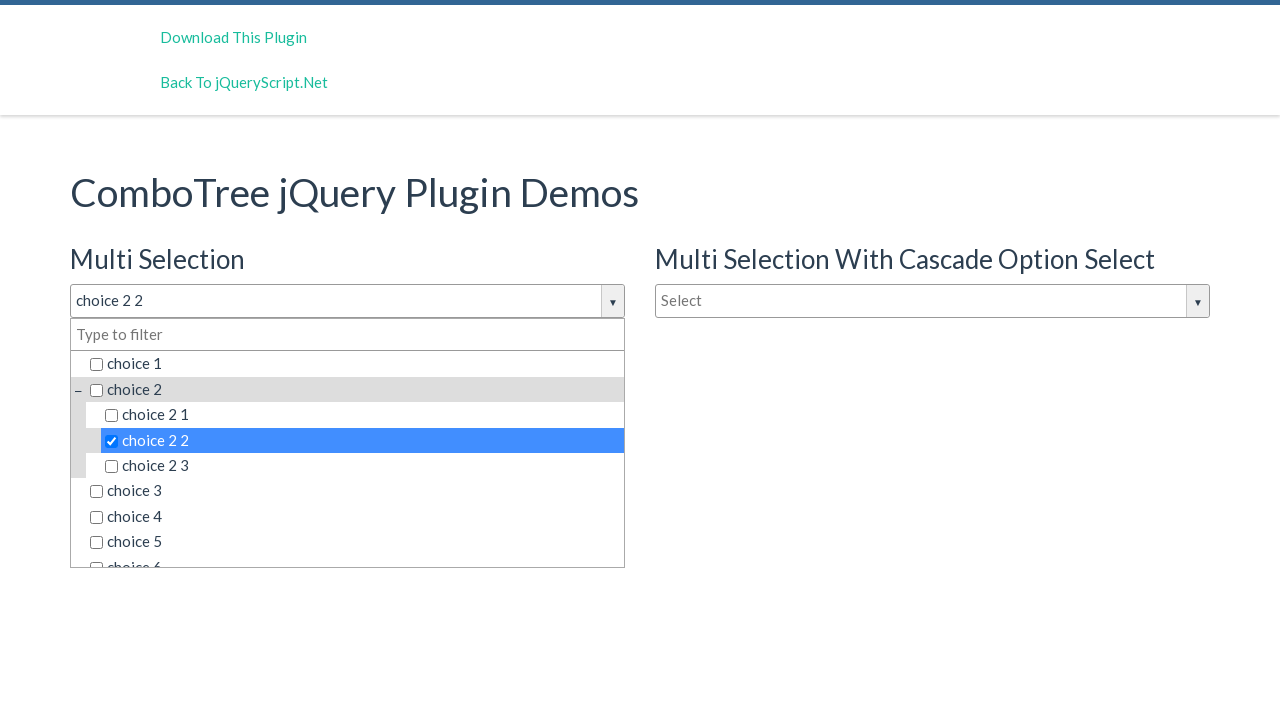

Selected 'choice 3' from dropdown at (355, 491) on span.comboTreeItemTitle:has-text('choice 3')
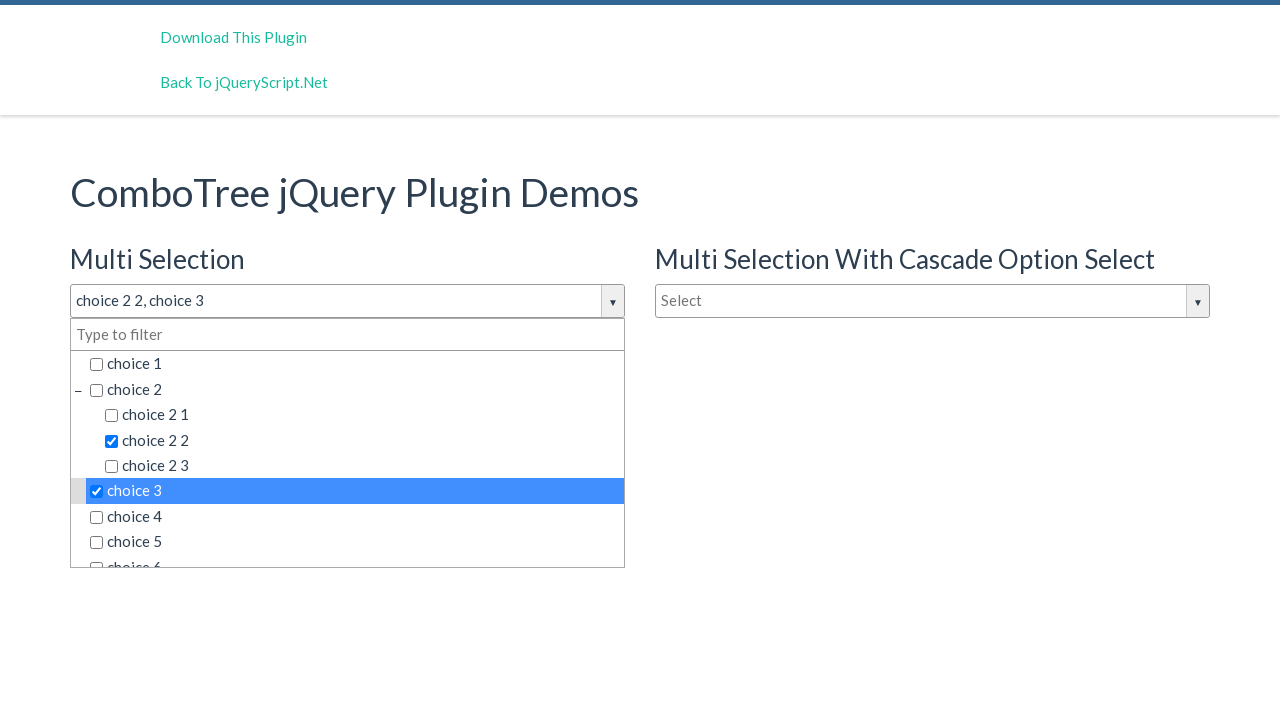

Selected 'choice 6 1' from dropdown at (362, 443) on span.comboTreeItemTitle:has-text('choice 6 1')
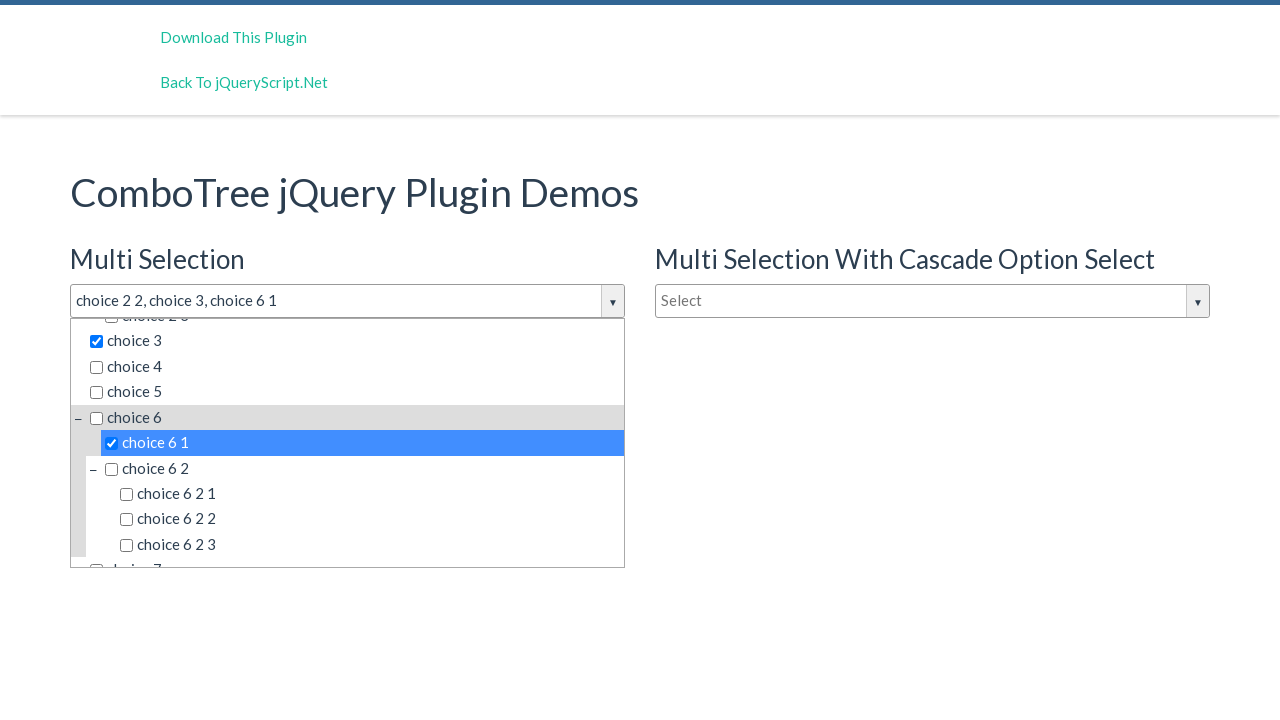

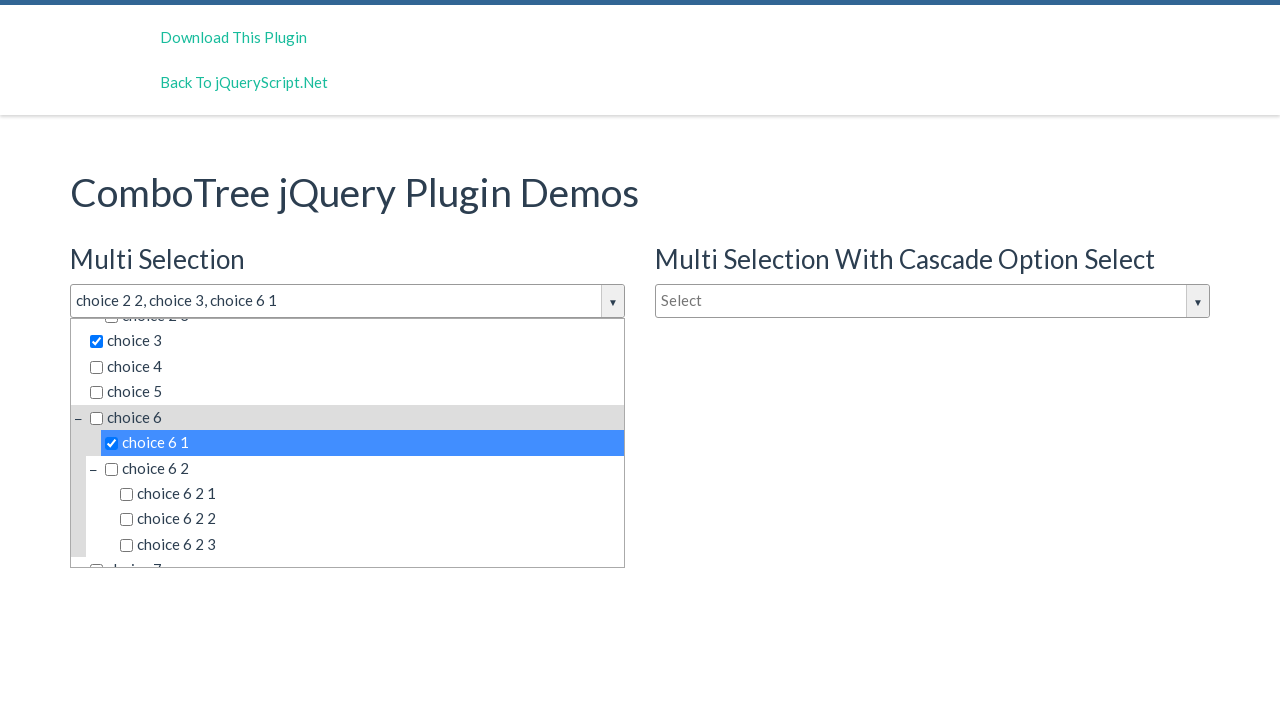